Tests drag and drop functionality by dragging an element from source to destination and verifying the status change

Starting URL: https://demoqa.com/droppable

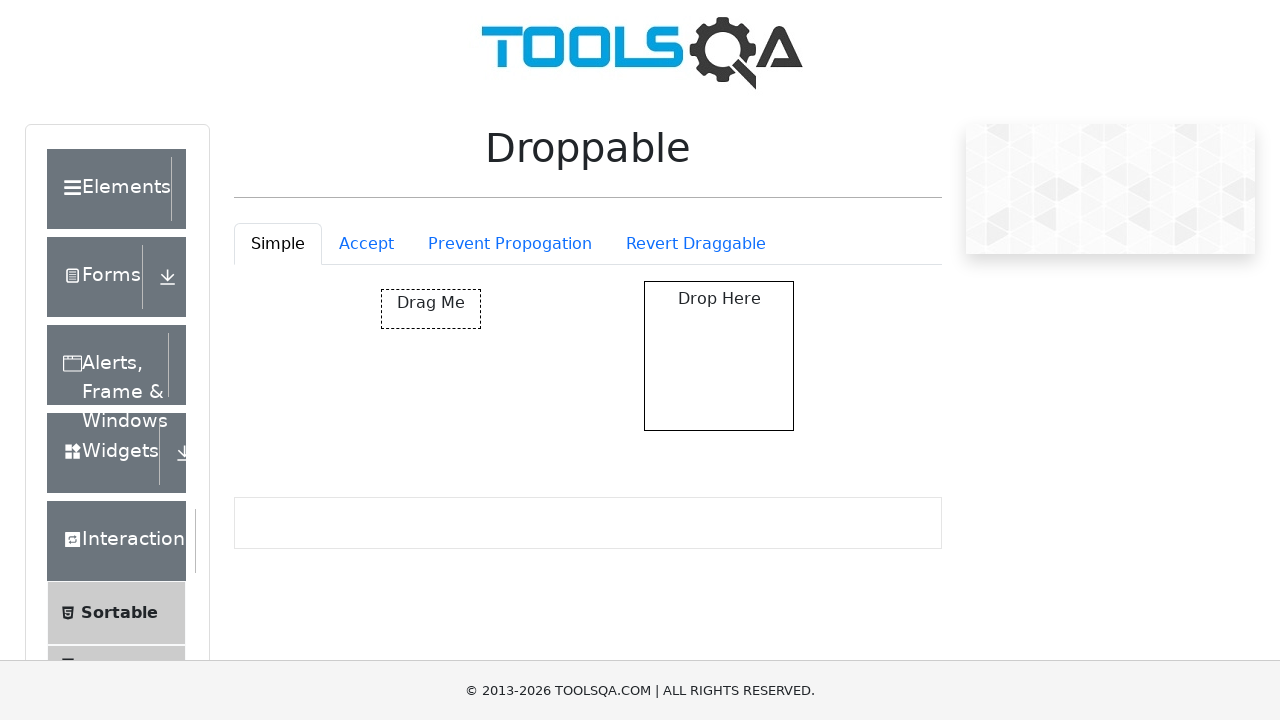

Located draggable source element
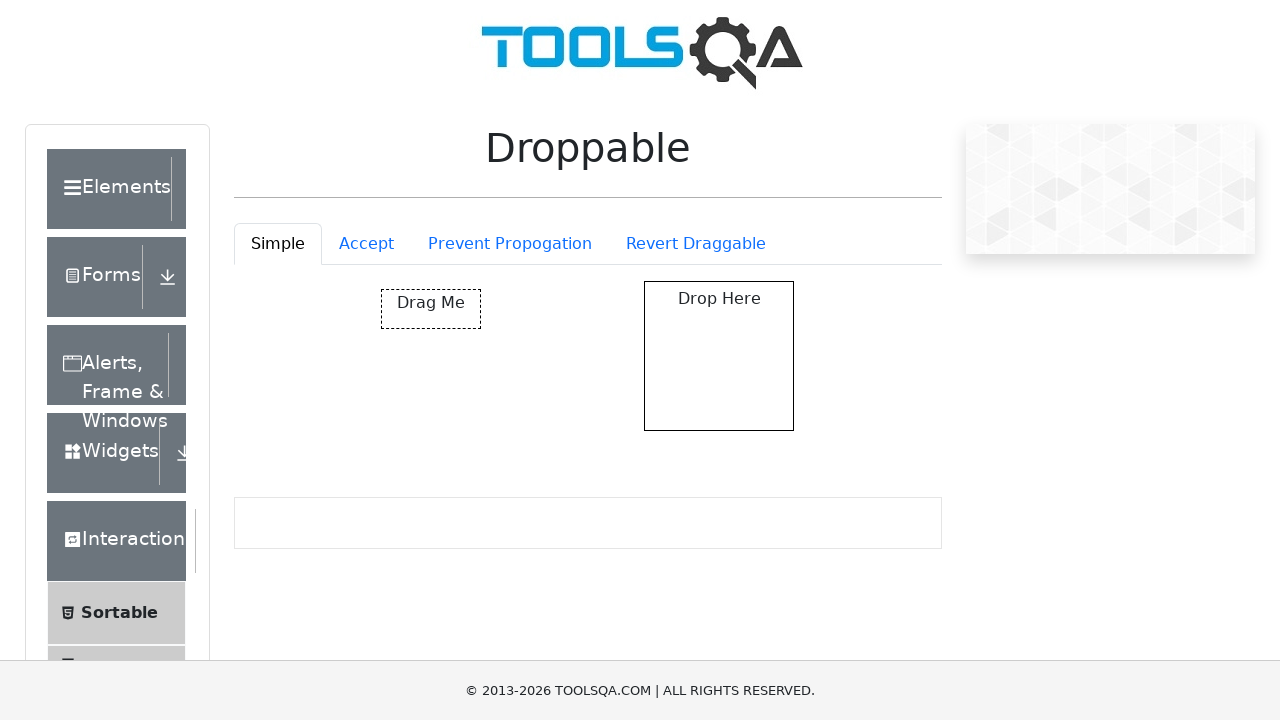

Located droppable destination element
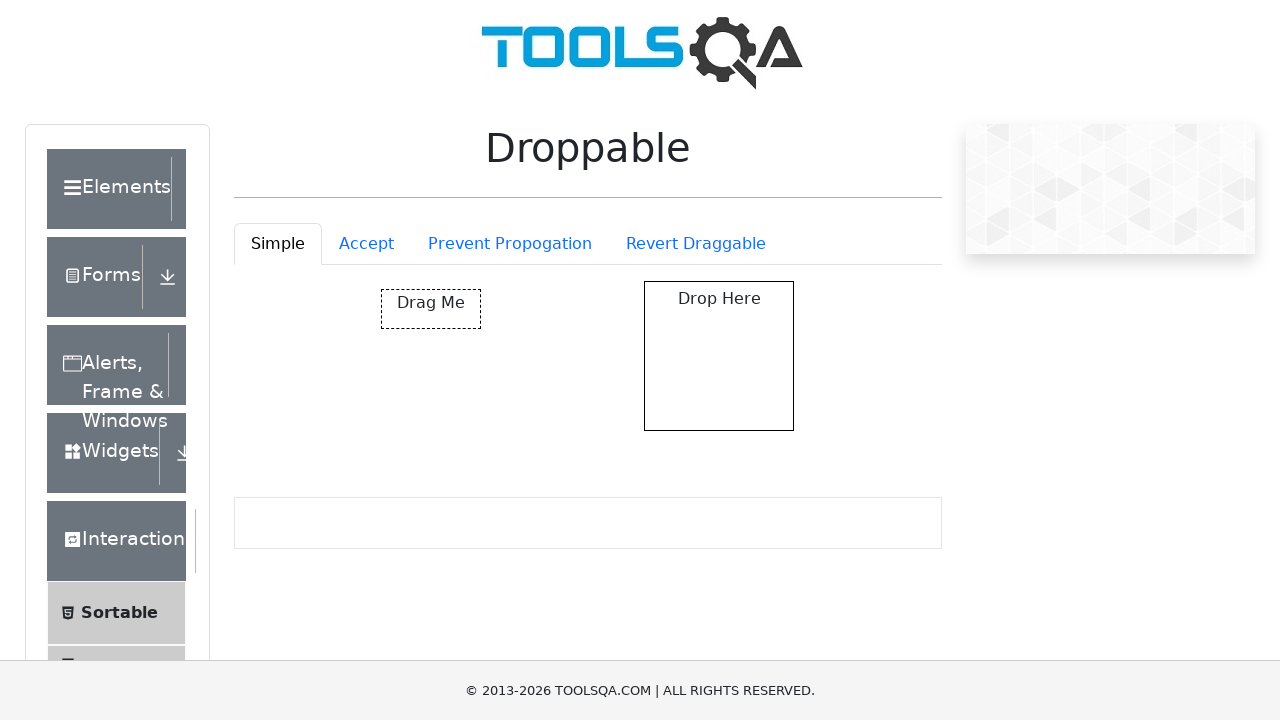

Dragged element from source to destination at (719, 356)
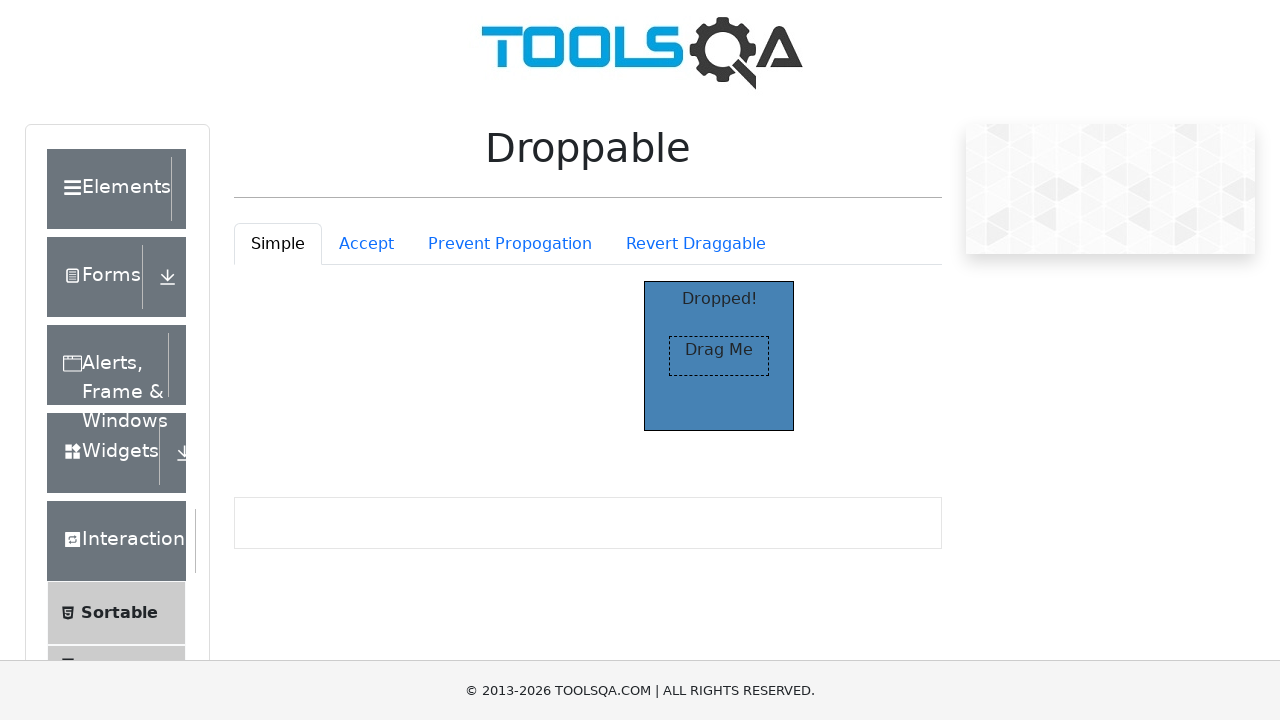

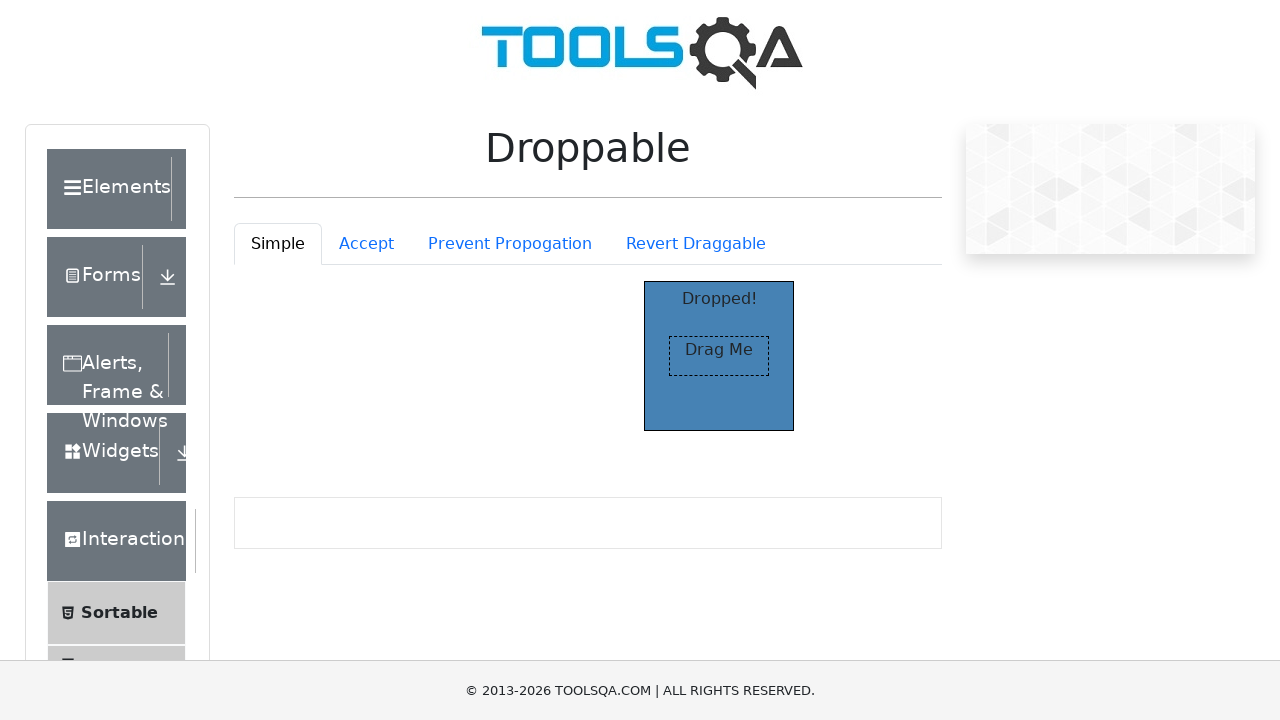